Tests form input functionality using relative locators to find and fill text and password fields

Starting URL: https://www.selenium.dev/selenium/web/web-form.html

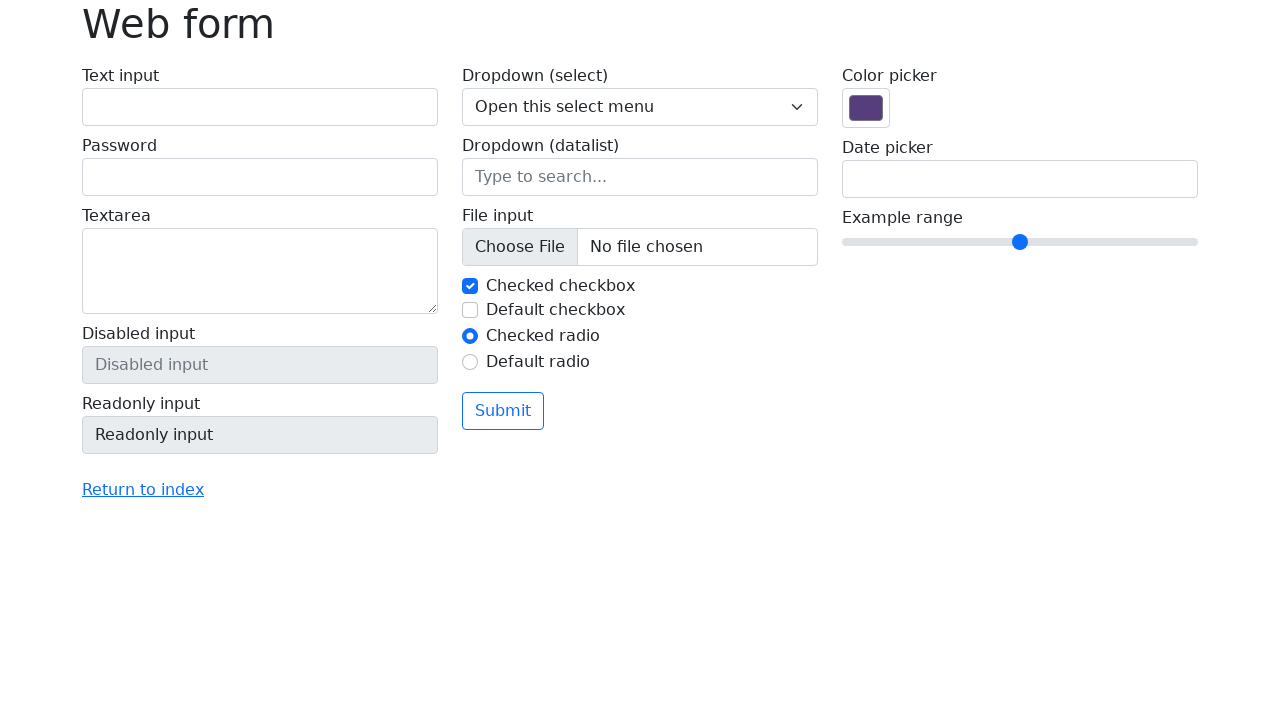

Navigated to web form test page
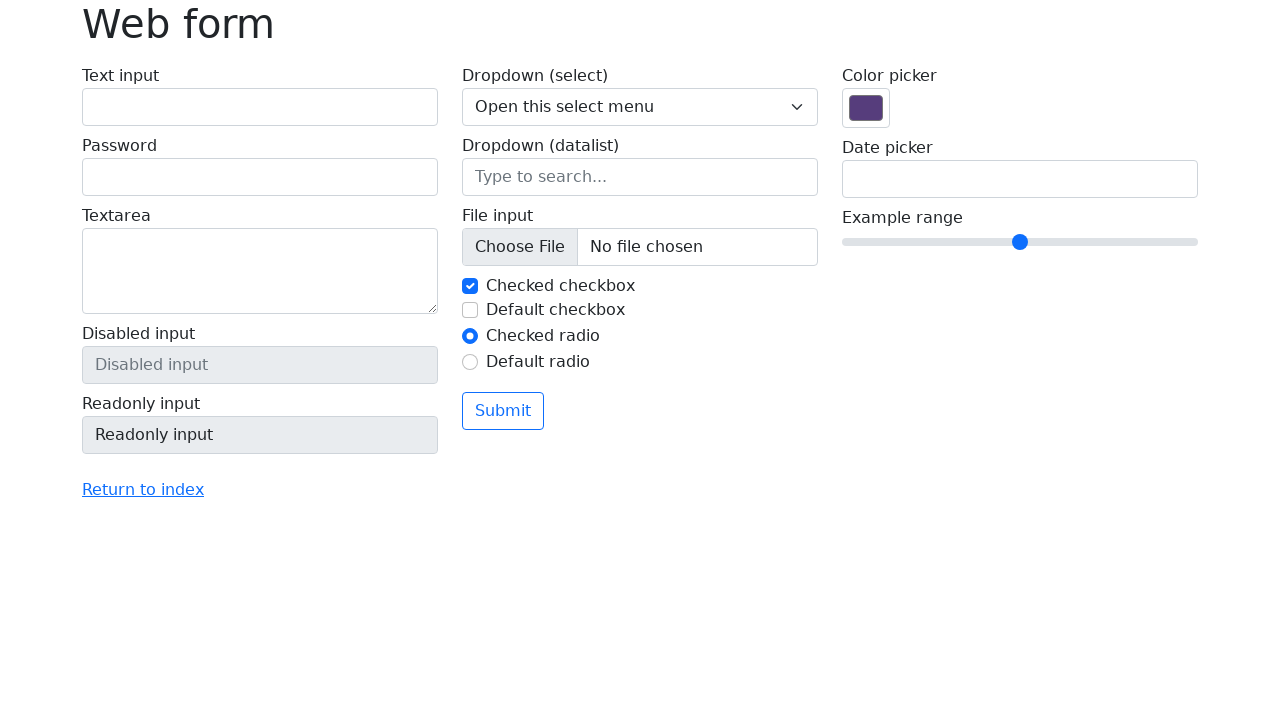

Filled text field with 'python' on #my-text-id
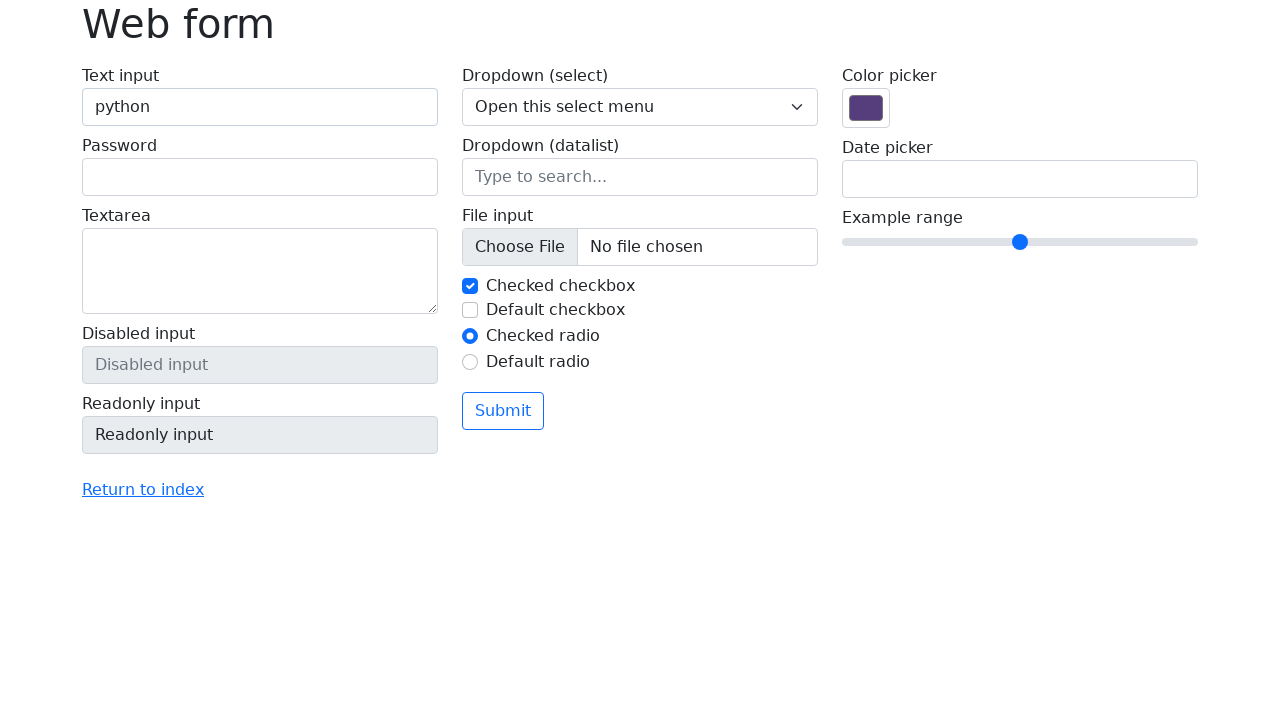

Filled password field with 'python' on input[name='my-password']
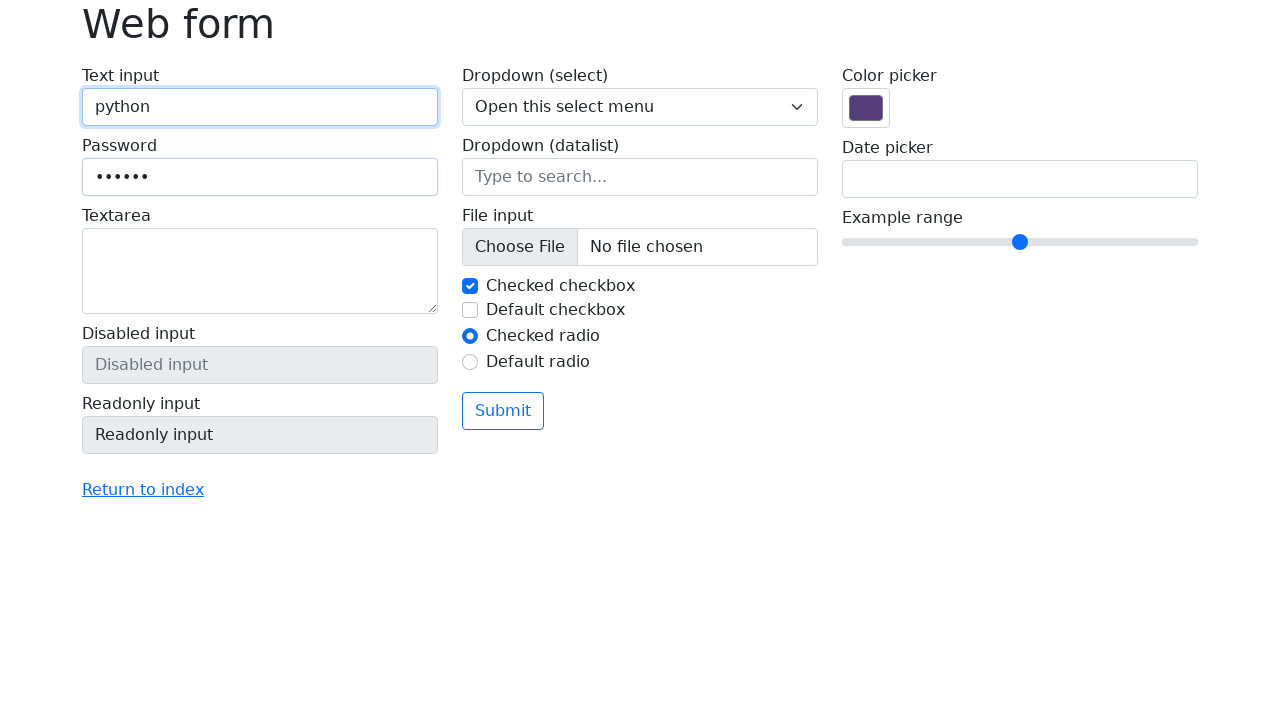

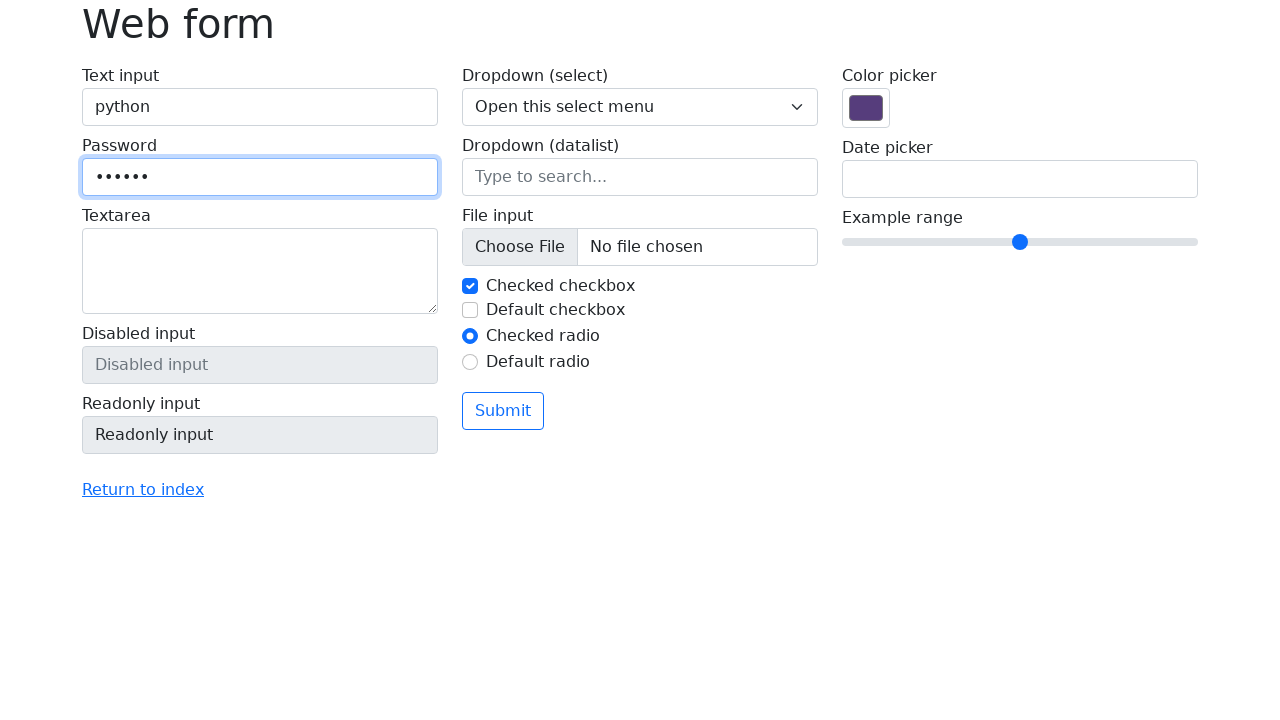